Tests state dropdown selection by selecting Illinois, Virginia, and California using different selection methods (visible text, value, index), then verifies California is the final selected option.

Starting URL: https://practice.cydeo.com/dropdown

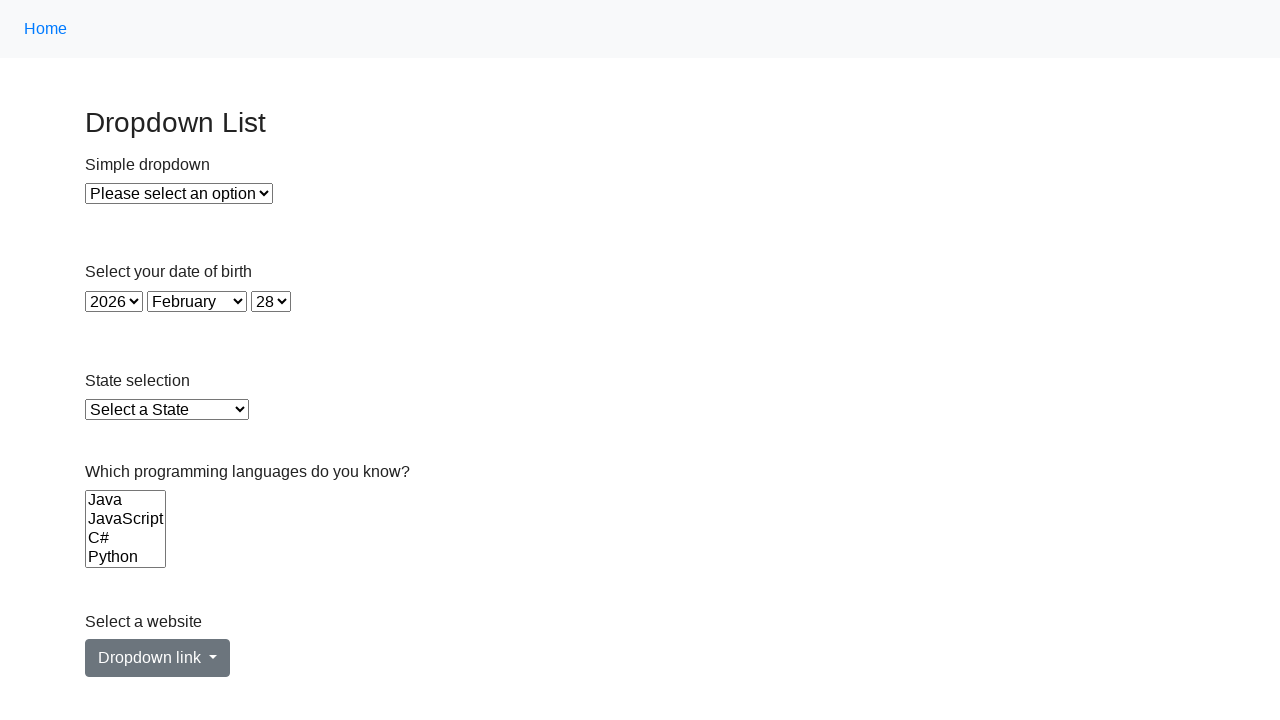

Selected Illinois from state dropdown using visible text on select#state
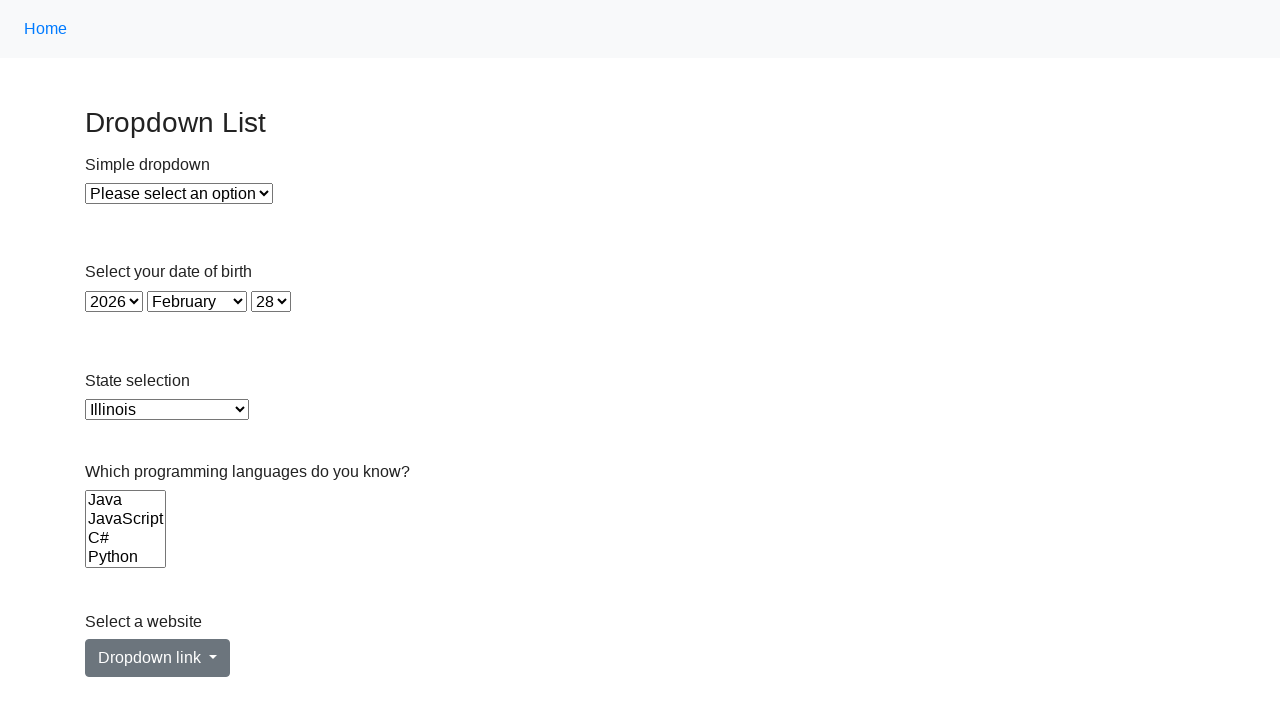

Selected Virginia from state dropdown using value attribute on select#state
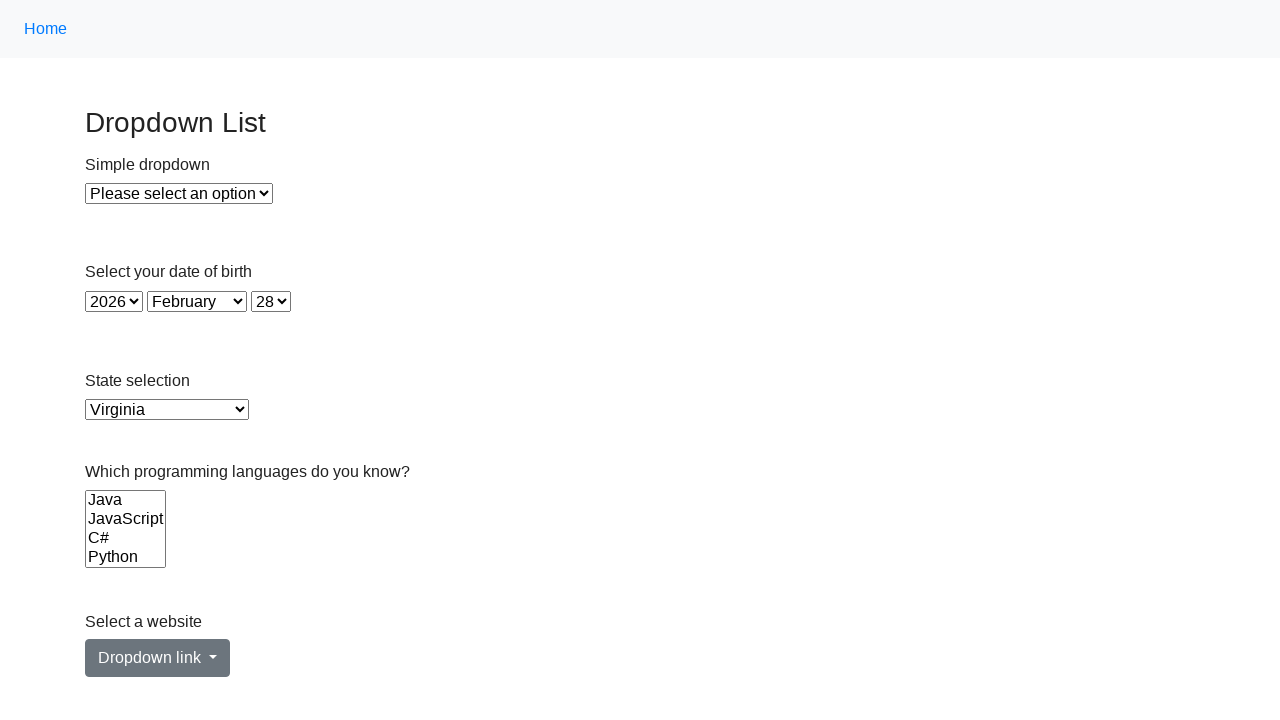

Selected California from state dropdown using index 5 on select#state
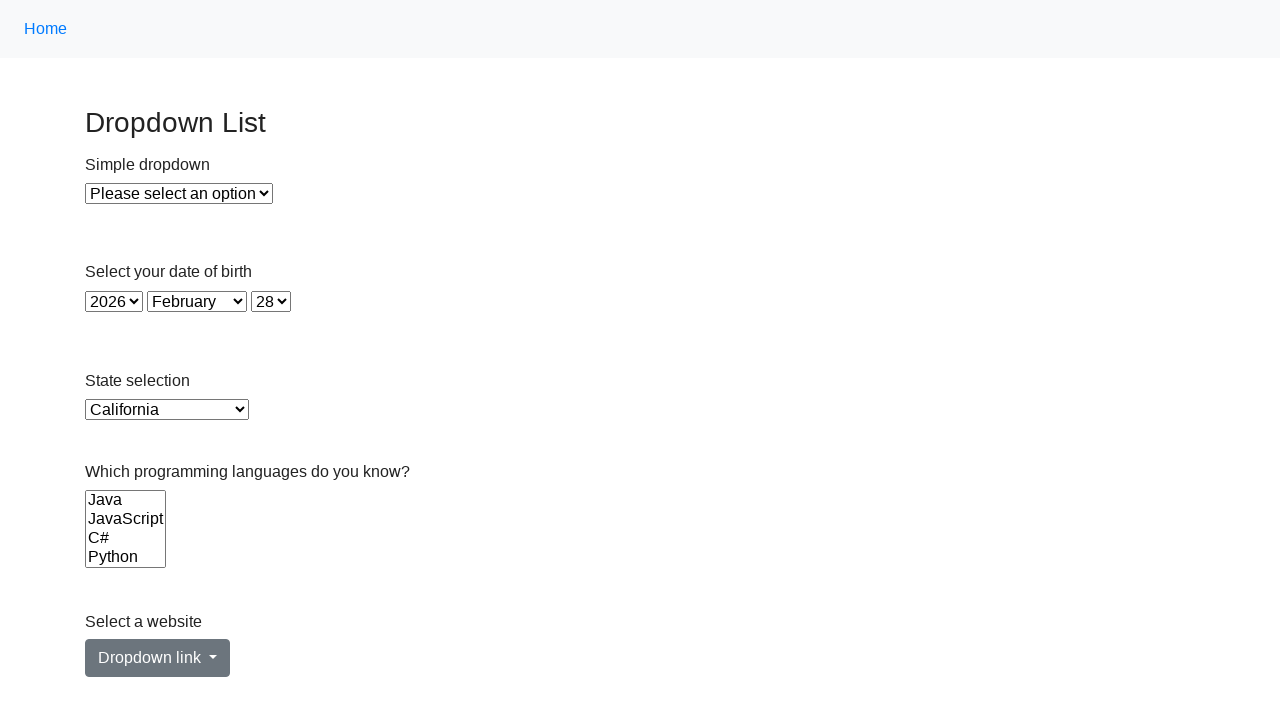

Located the currently selected option in state dropdown
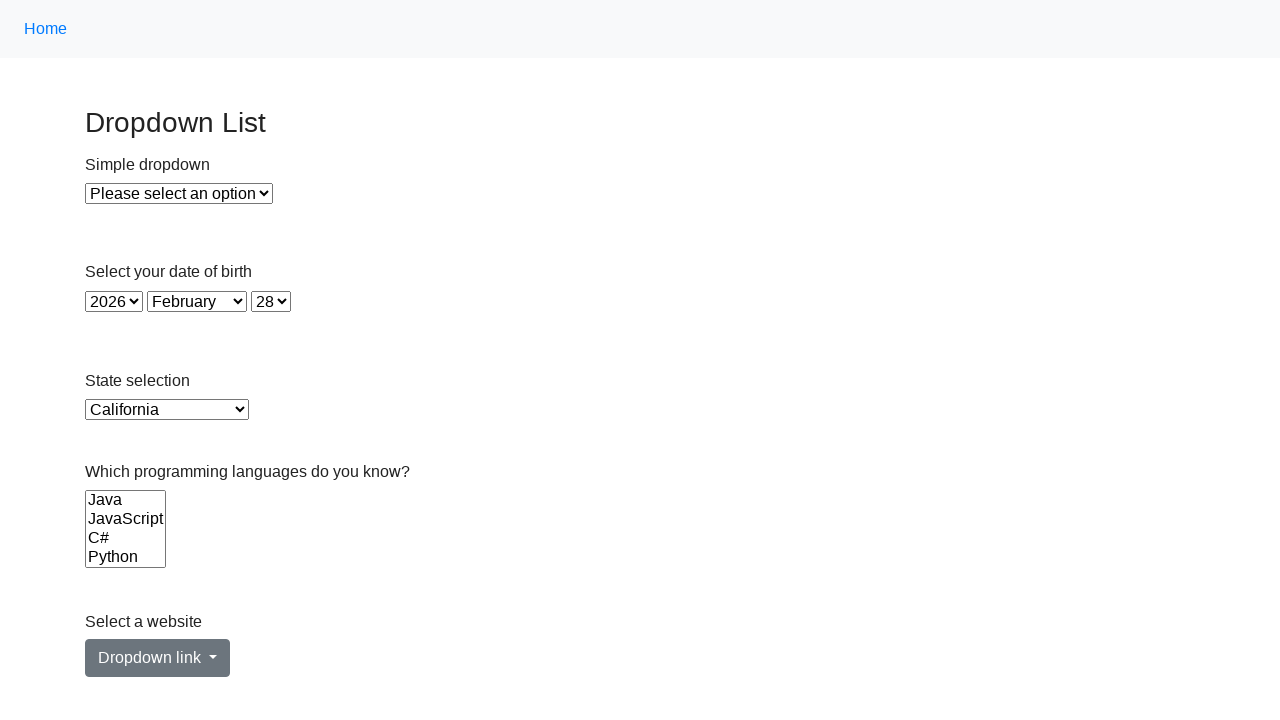

Verified that California is the final selected option in state dropdown
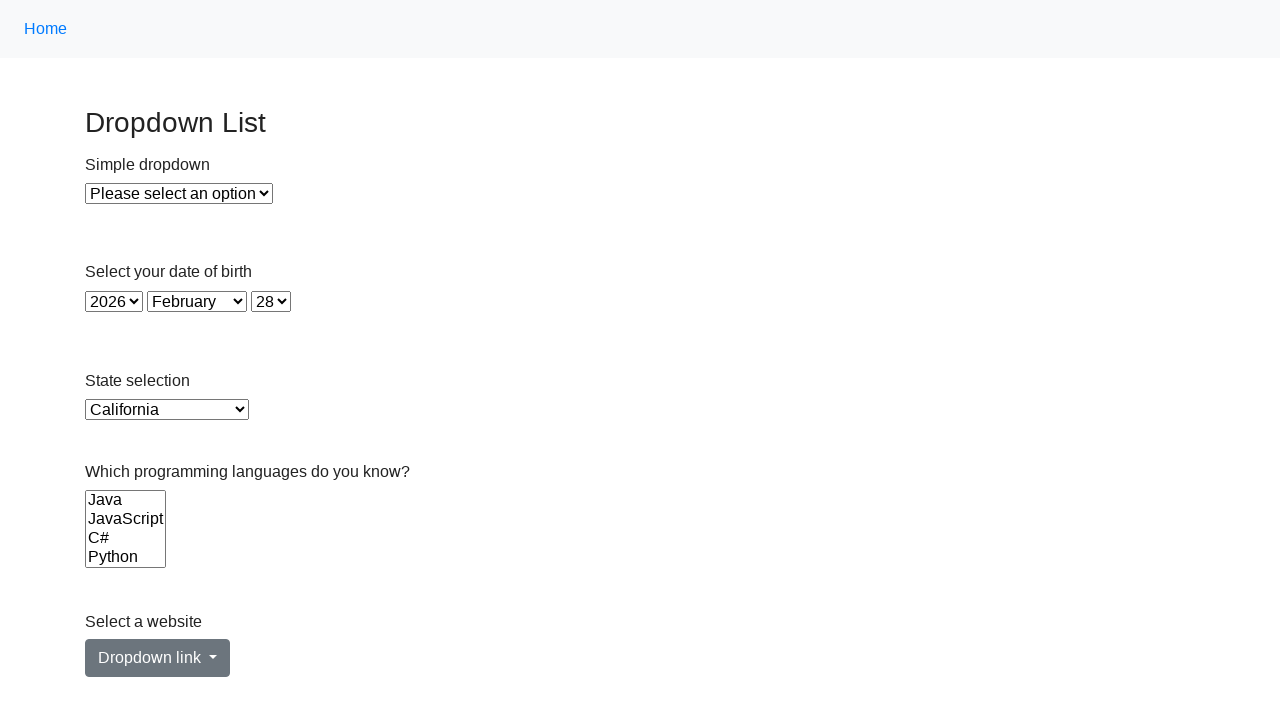

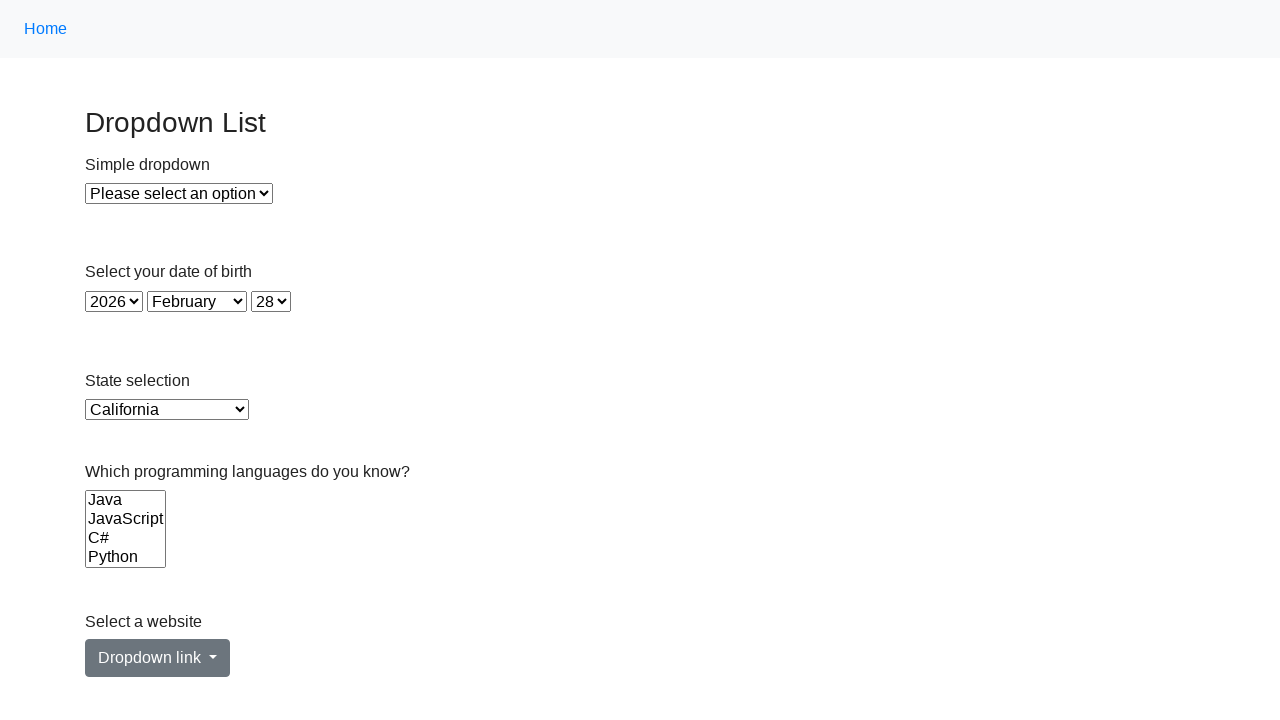